Tests form validation by submitting with an invalid number (-1), expecting an error alert to be displayed.

Starting URL: https://sauce-form.vercel.app/

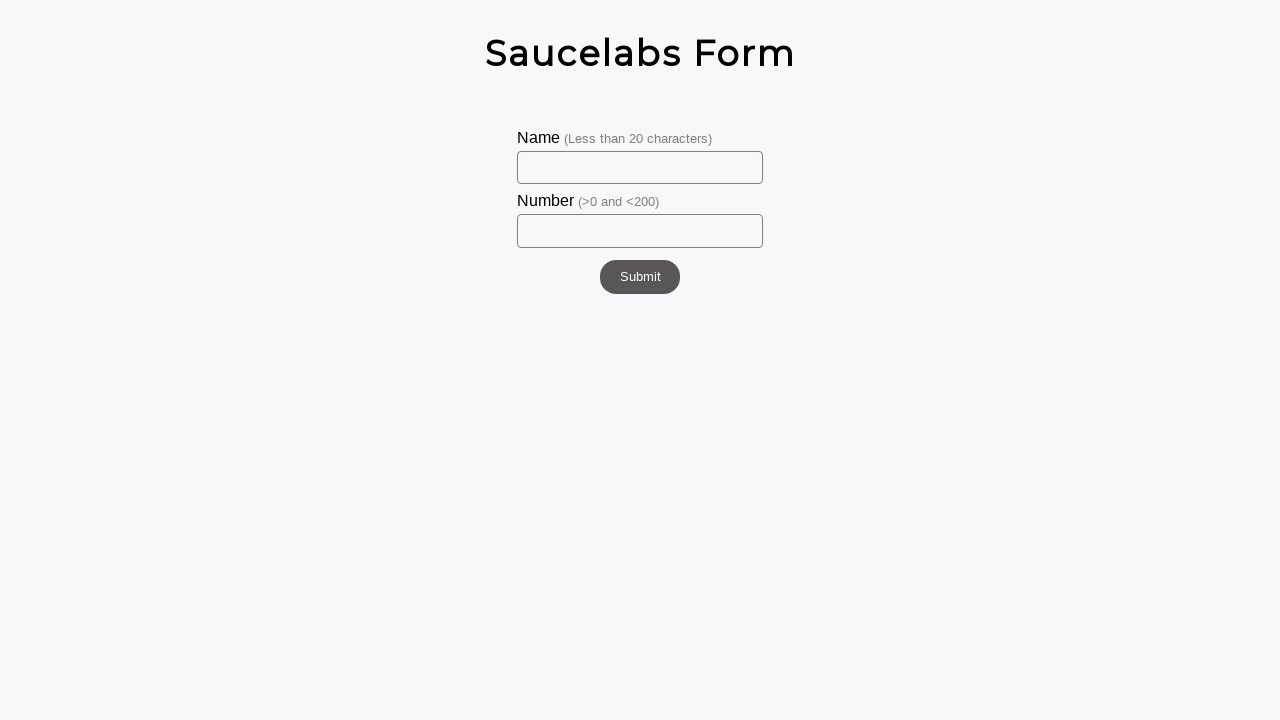

Filled name field with 'Pedro' on #name
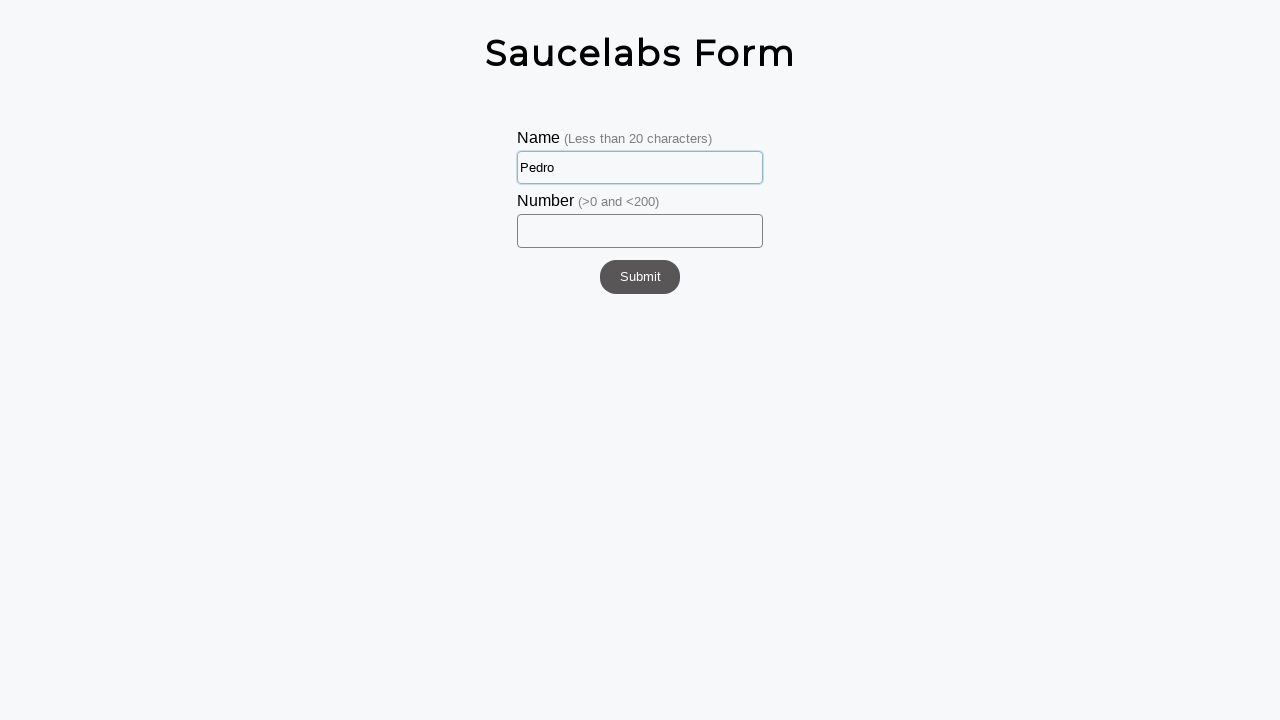

Filled number field with invalid value '-1' on #number
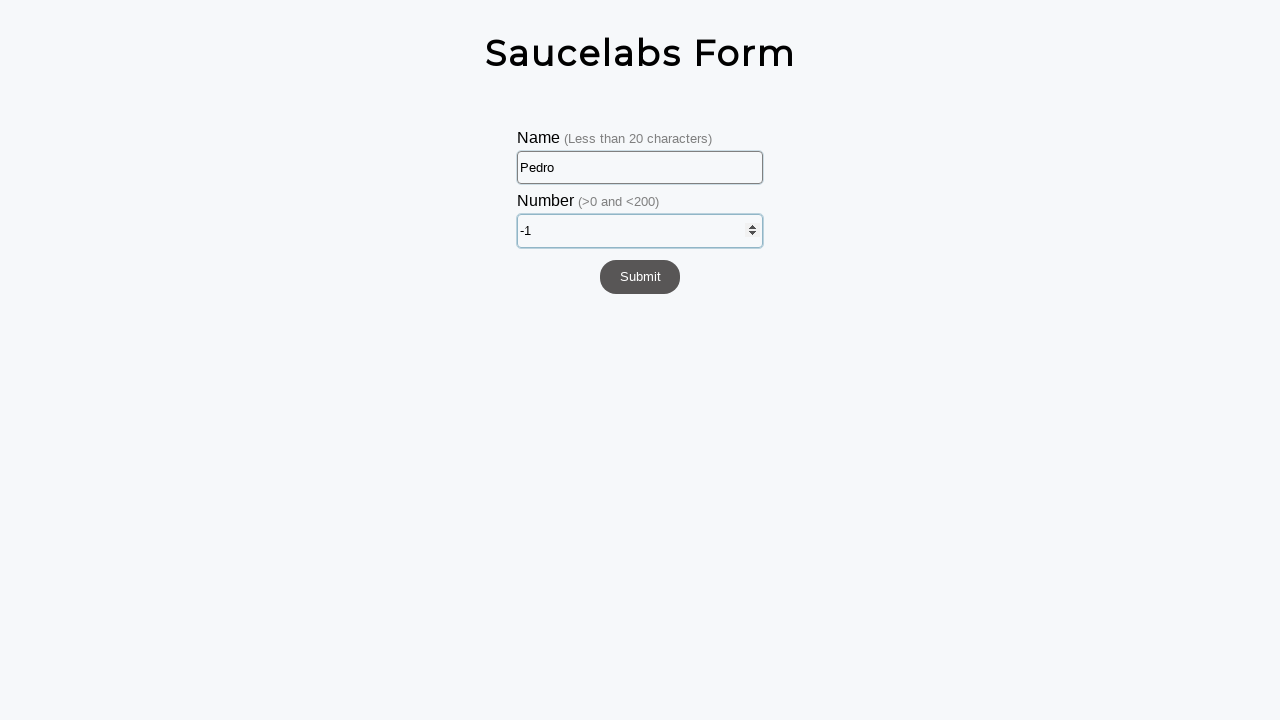

Clicked submit button at (640, 277) on #submit
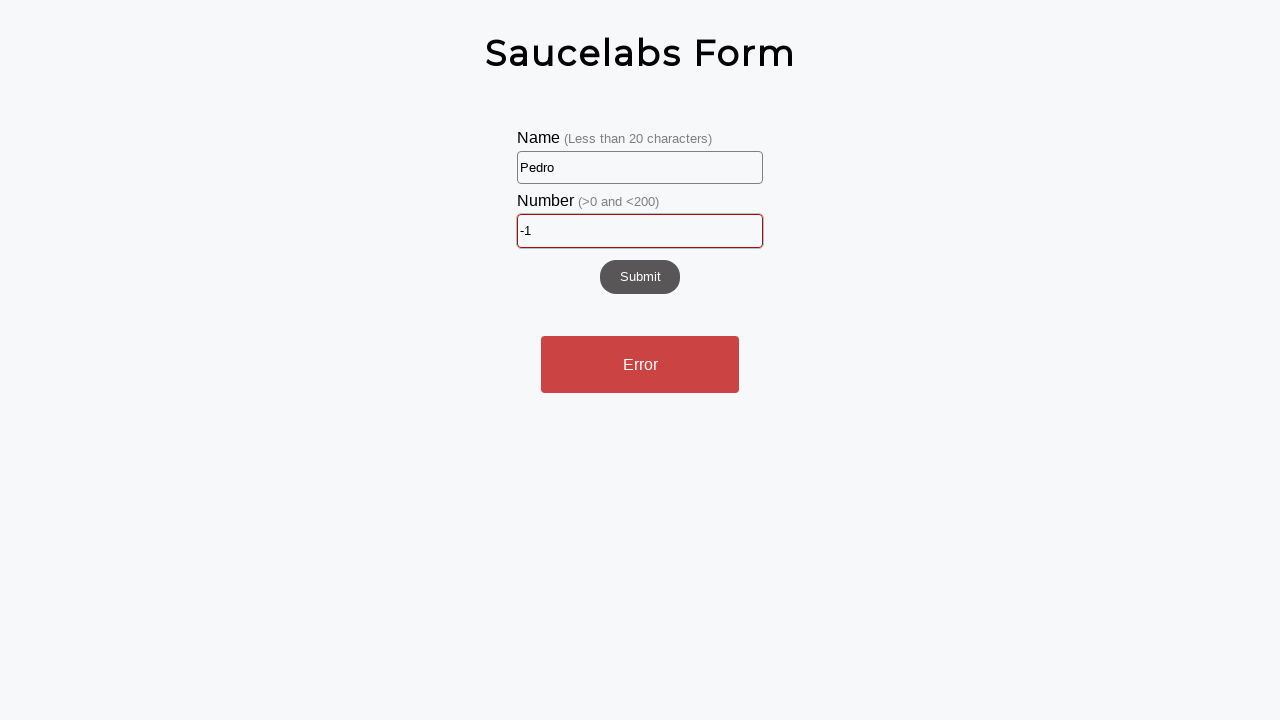

Error alert appeared on the page
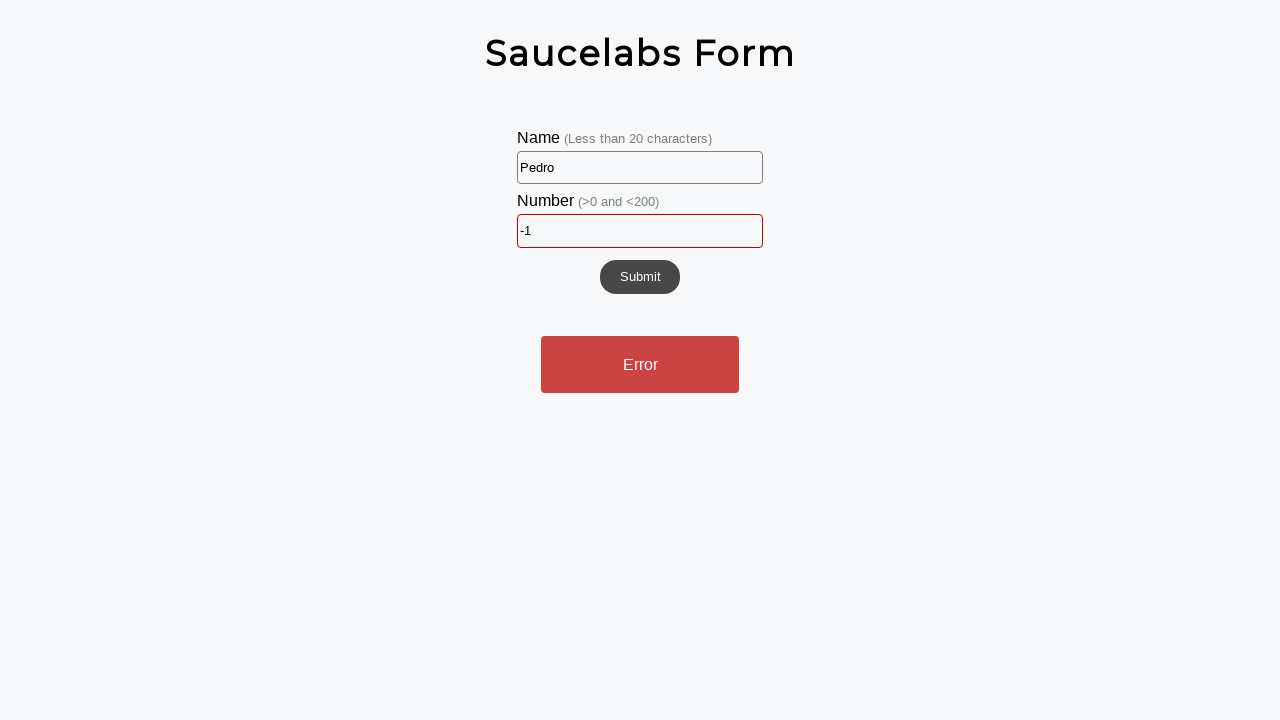

Retrieved alert text: 'Error'
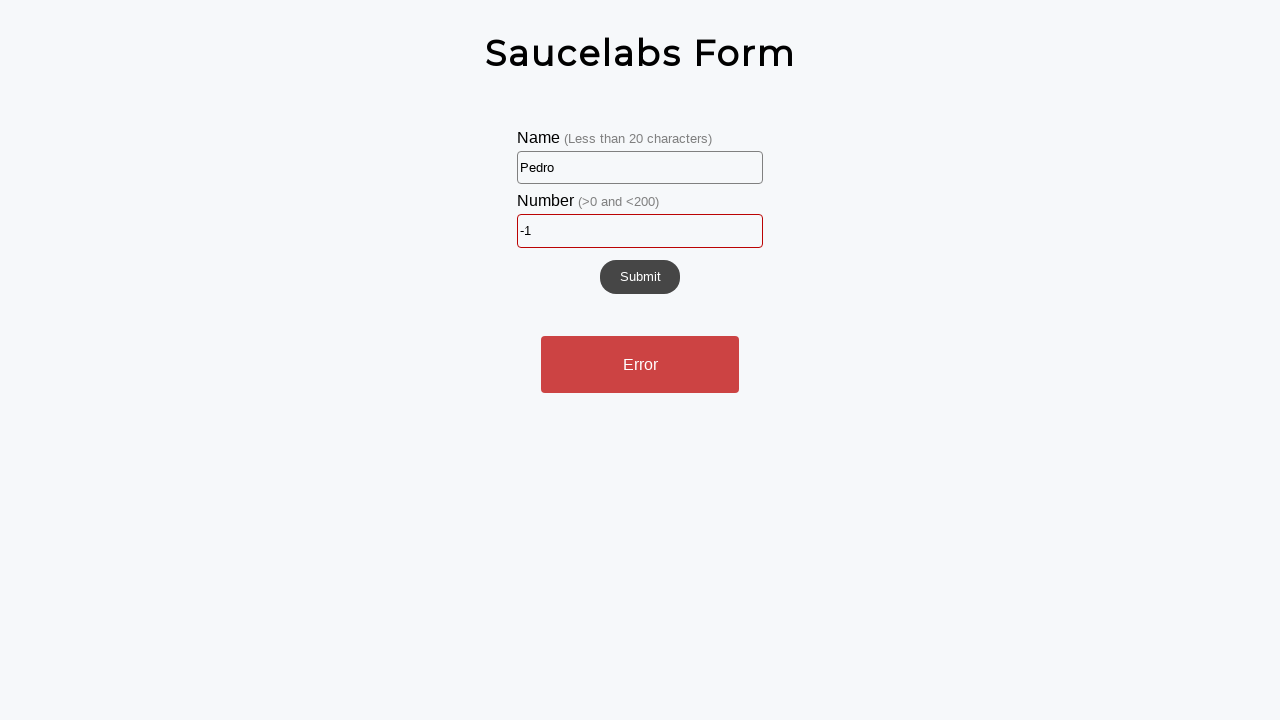

Assertion passed: alert displays 'Error' as expected
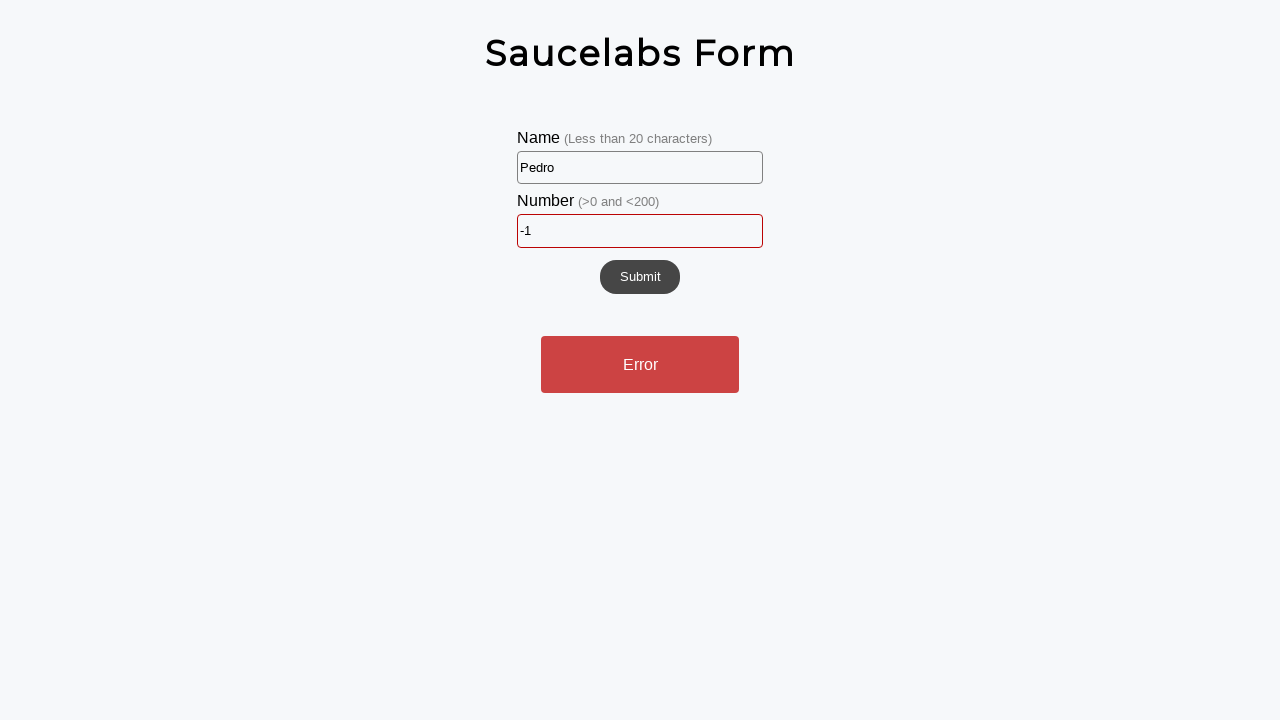

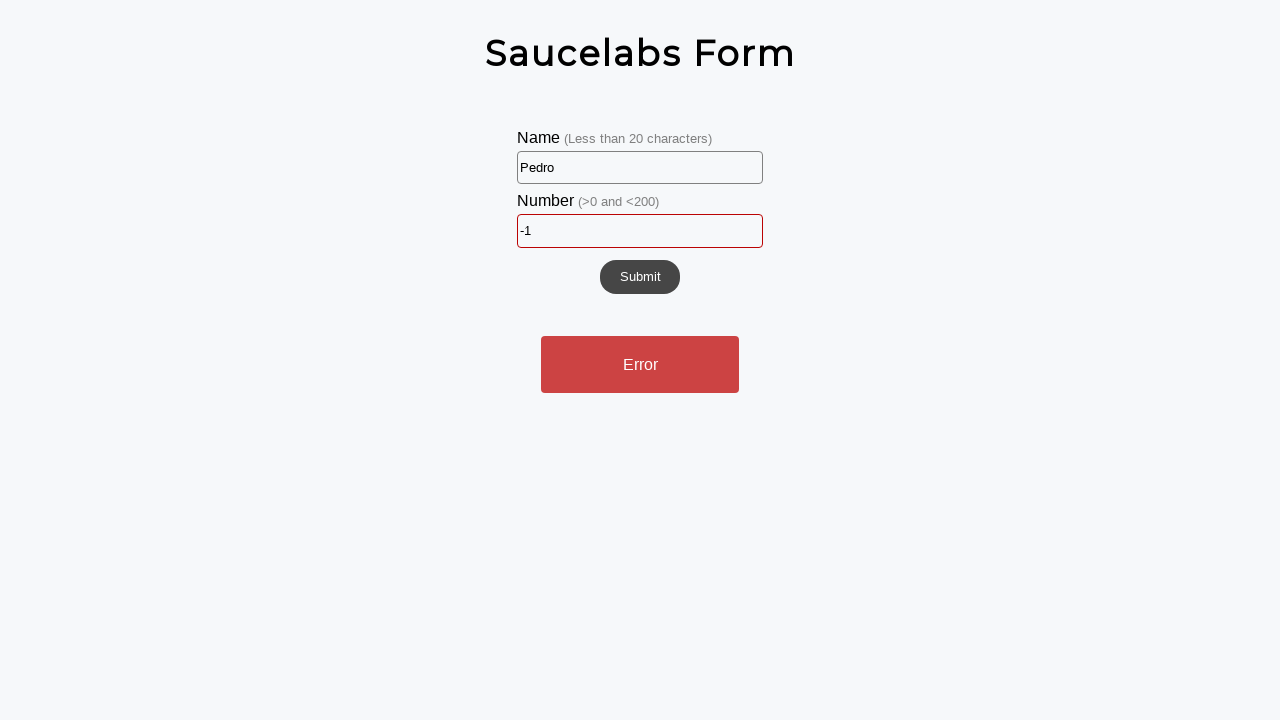